Tests dynamic controls page by finding a checkbox, clicking it to select, verifying selection state, then clicking again to uncheck and verifying the unselected state

Starting URL: https://v1.training-support.net/selenium/dynamic-controls

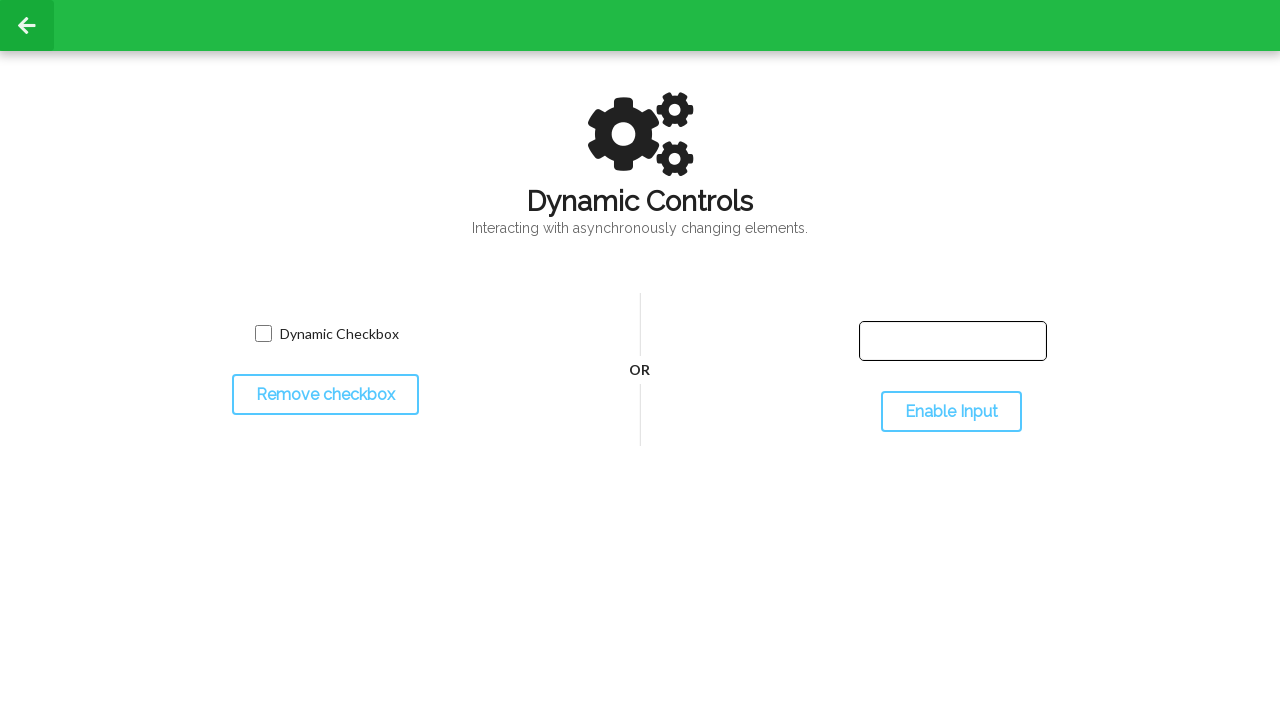

Clicked checkbox to select it at (263, 334) on input.willDisappear
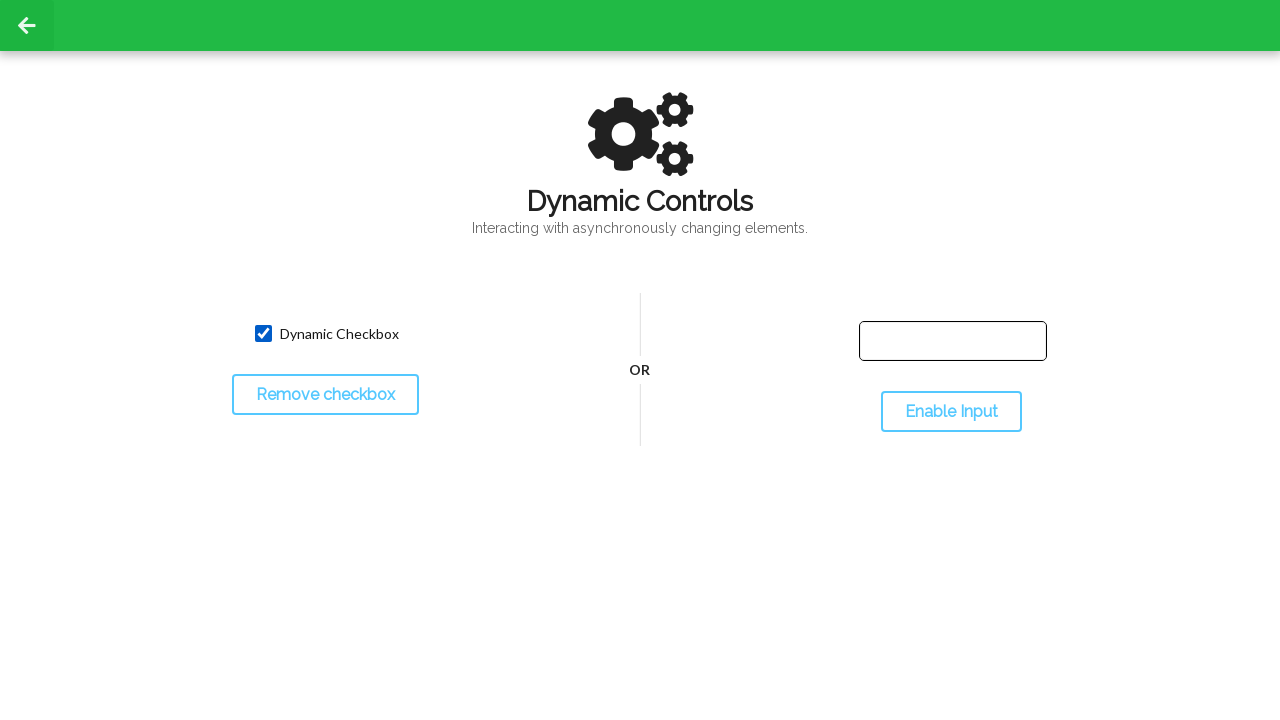

Located checkbox element
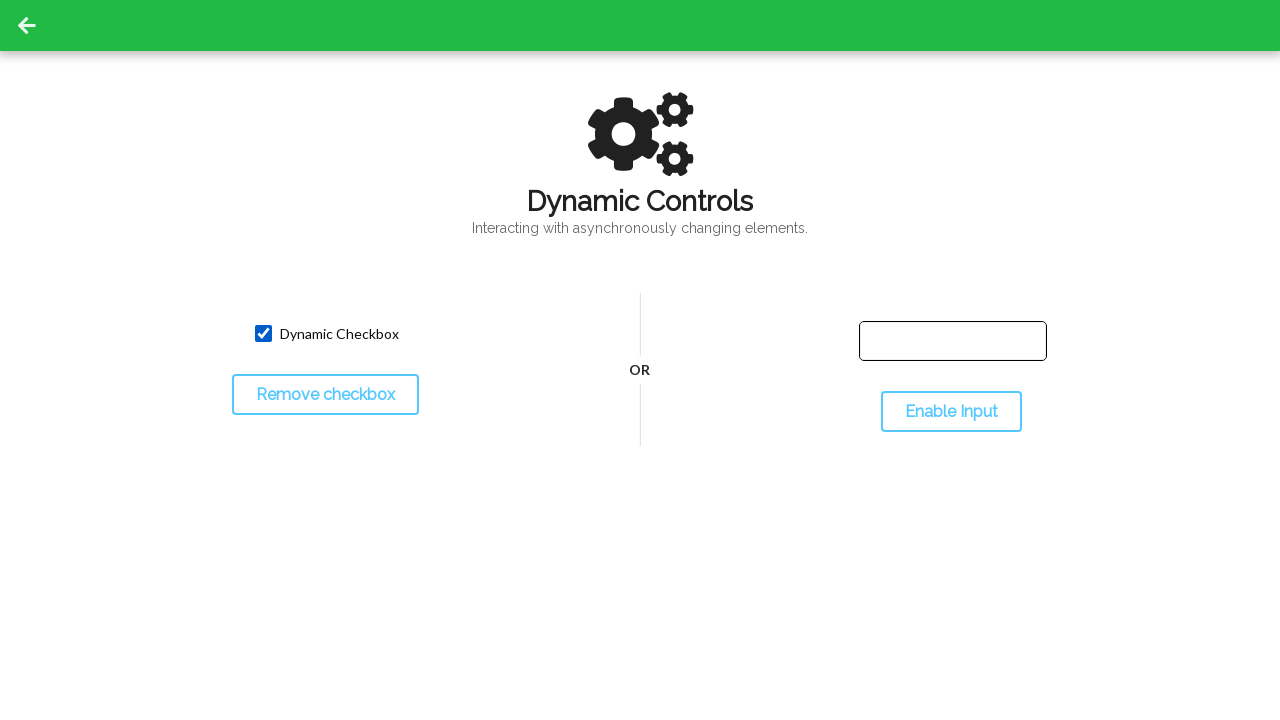

Verified checkbox is selected
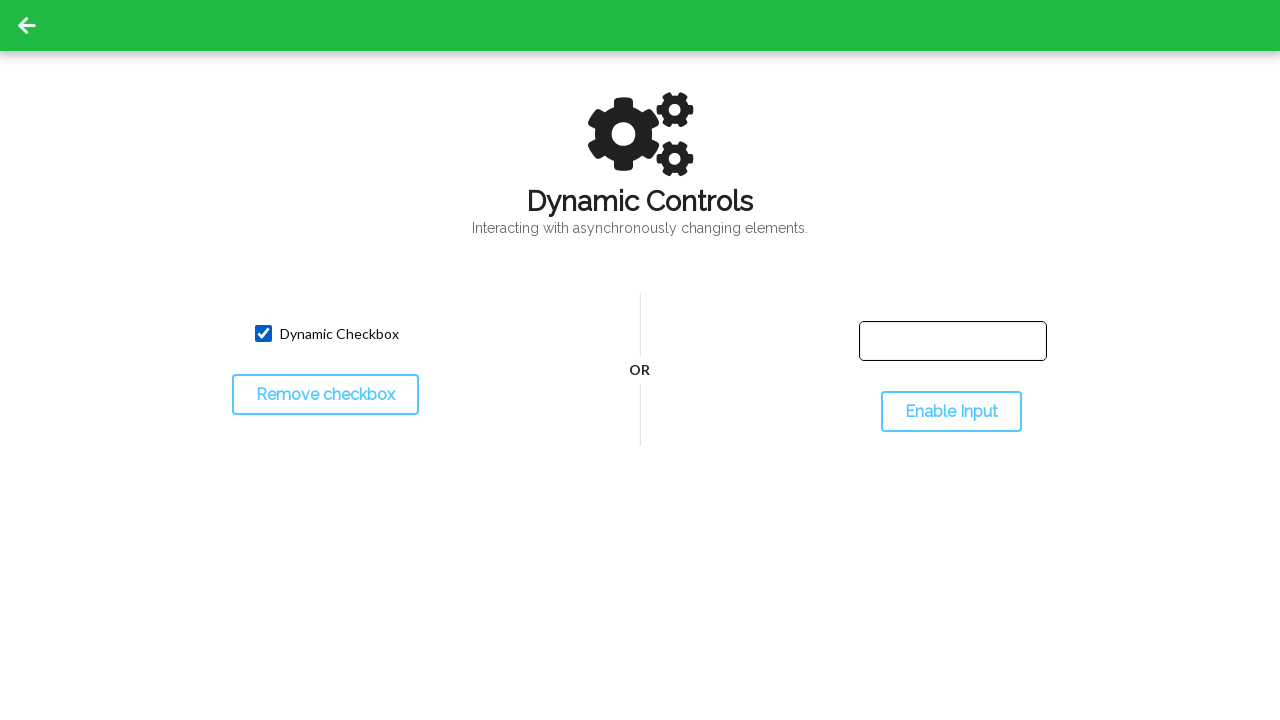

Clicked checkbox to unselect it at (263, 334) on input.willDisappear
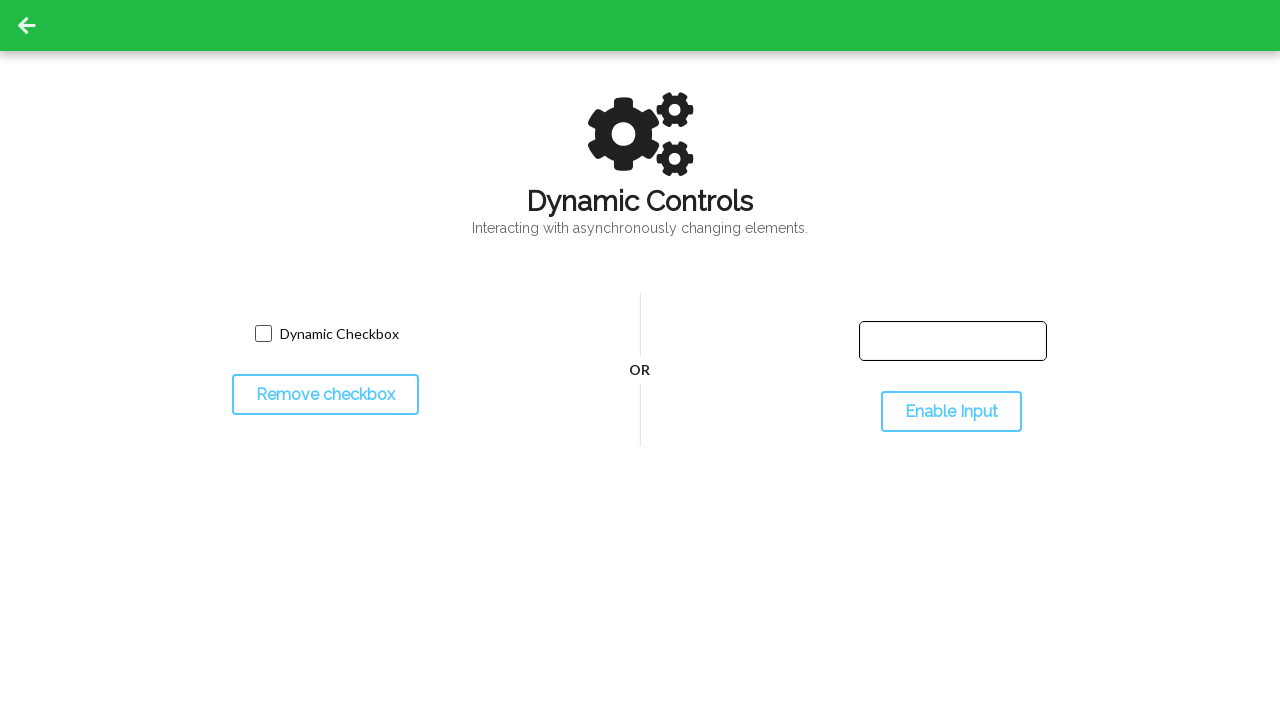

Verified checkbox is unselected
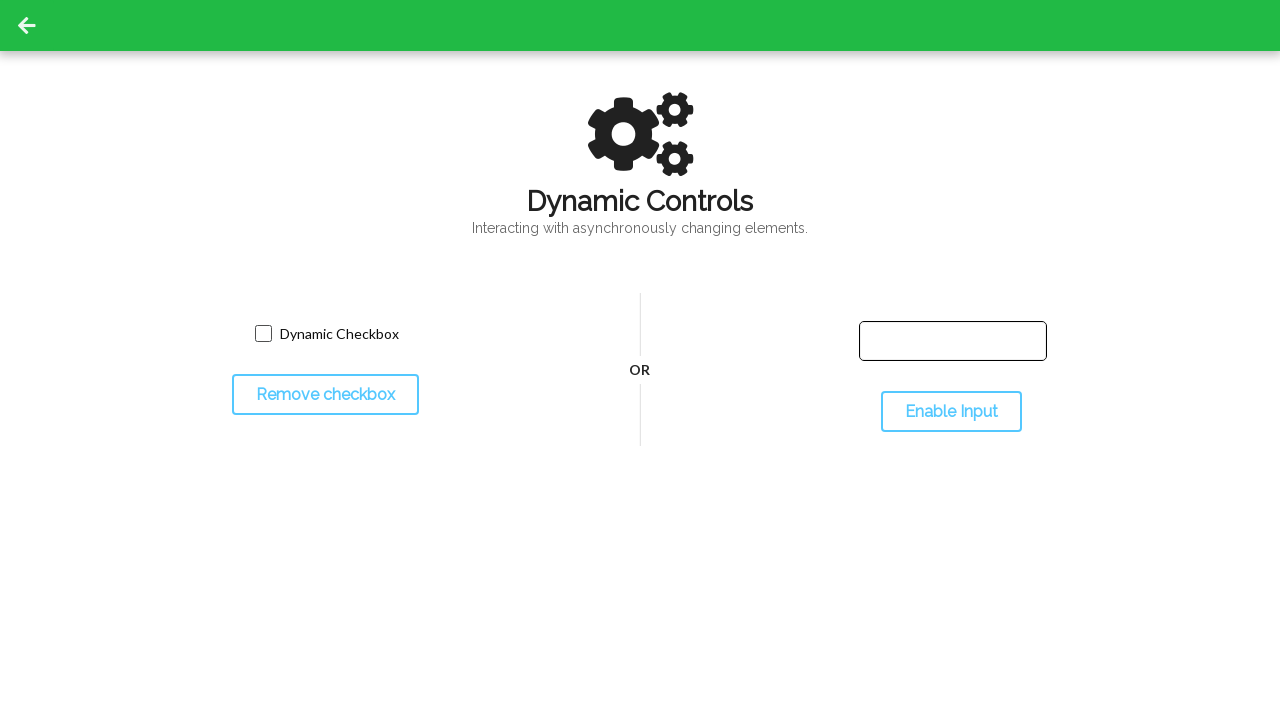

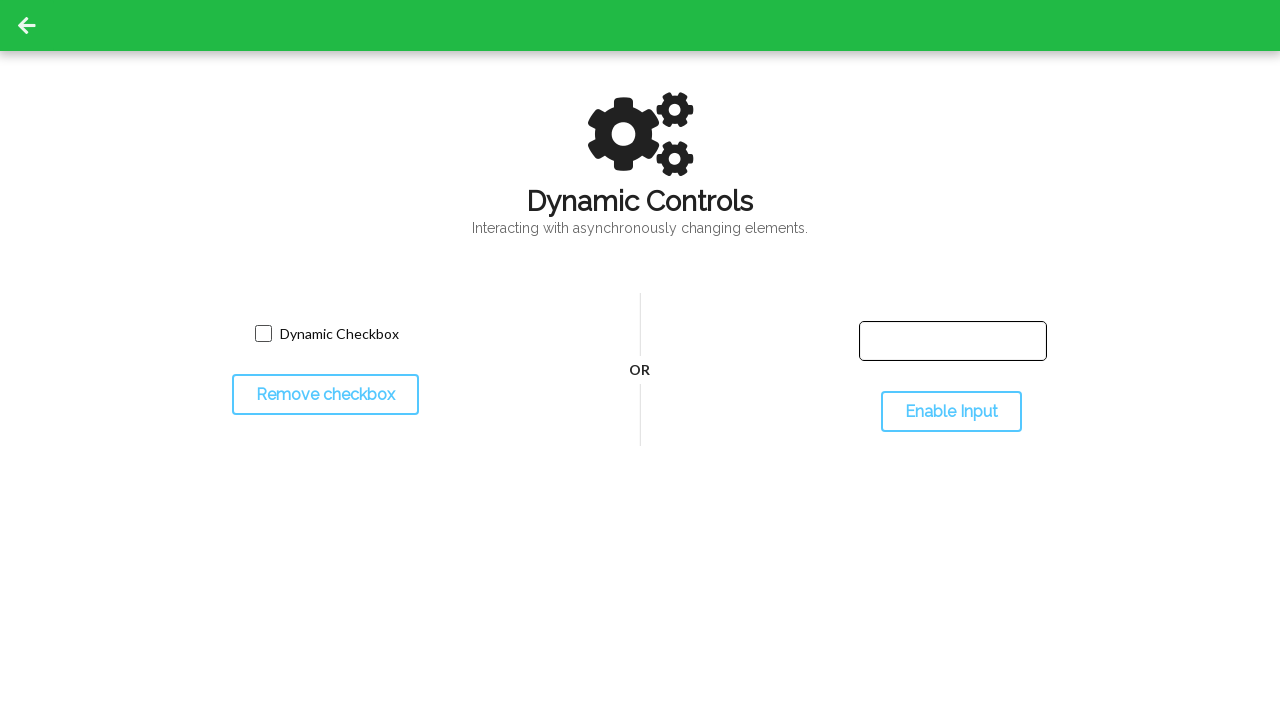